Tests marking individual todo items as complete by clicking their checkboxes

Starting URL: https://demo.playwright.dev/todomvc

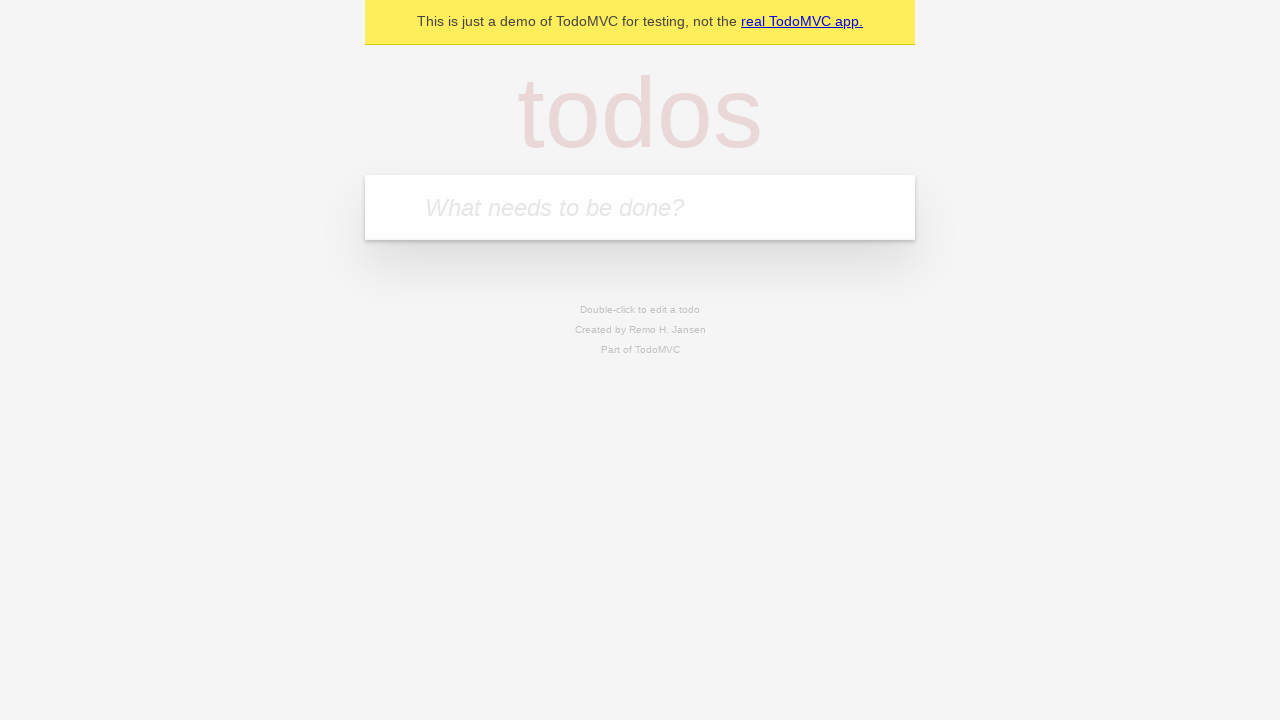

Navigated to TodoMVC demo application
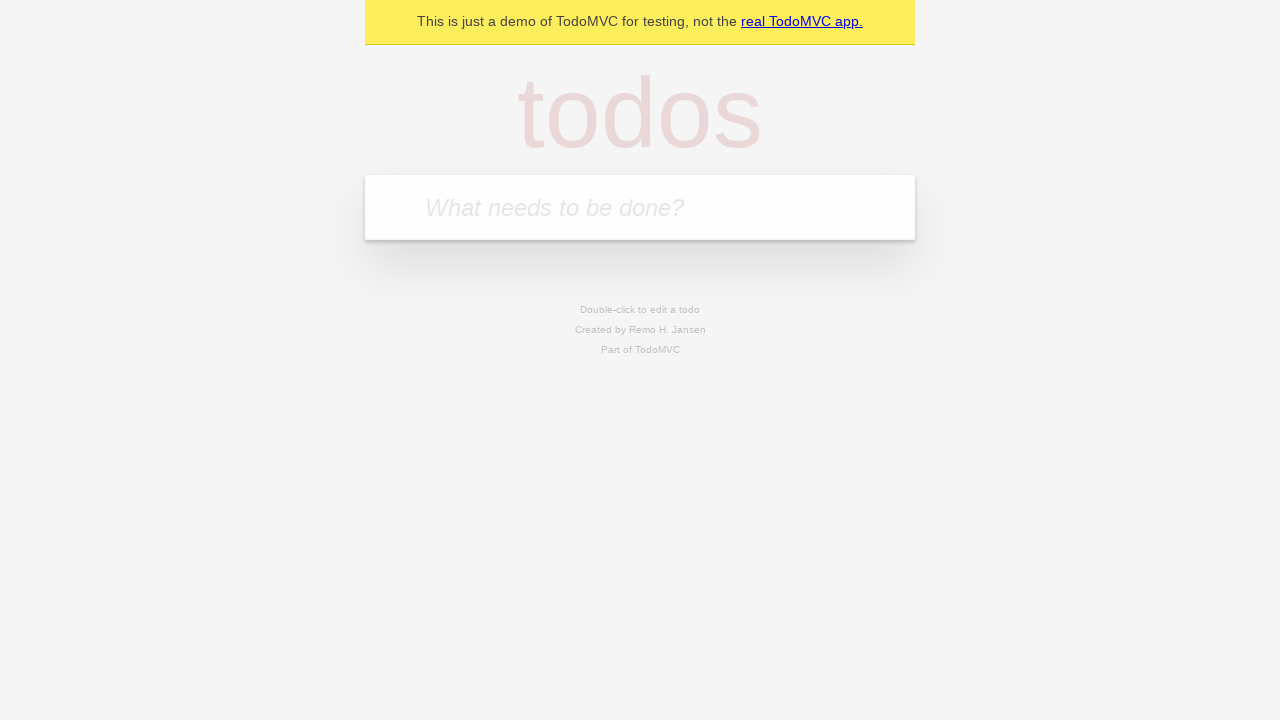

Entered first todo item 'buy some cheese' in input field on .new-todo
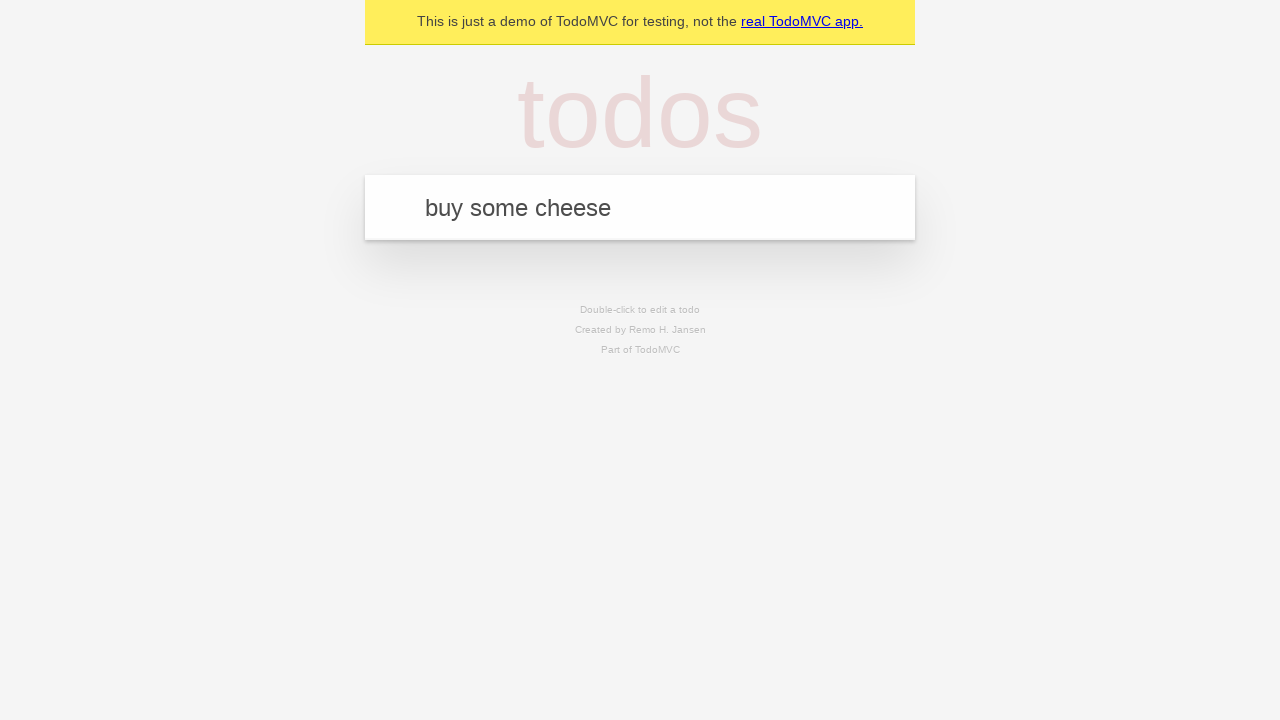

Pressed Enter to create first todo item on .new-todo
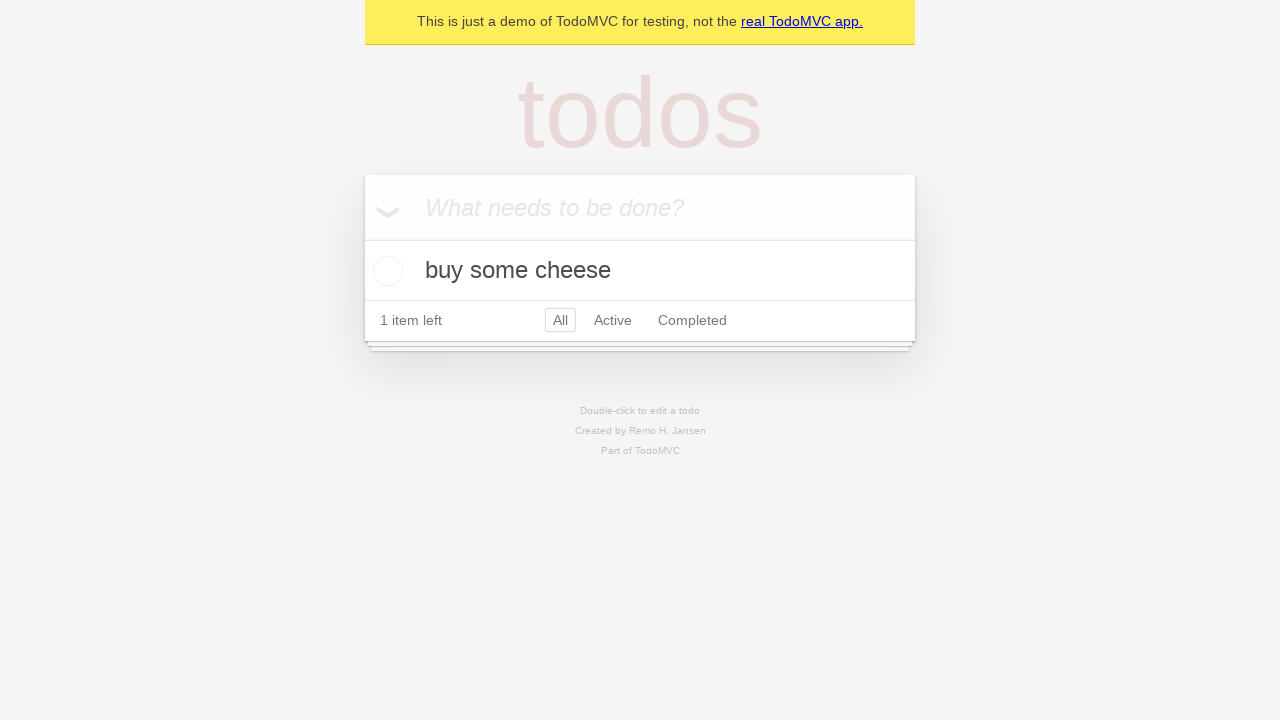

Entered second todo item 'feed the cat' in input field on .new-todo
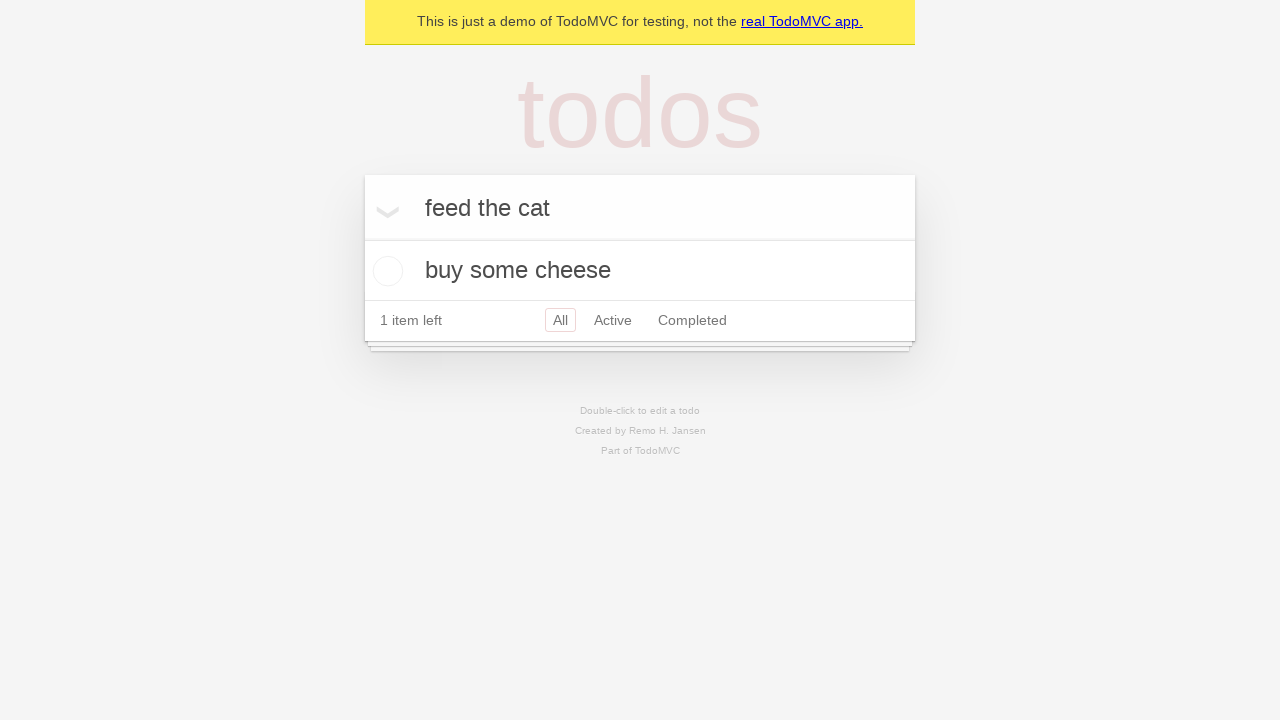

Pressed Enter to create second todo item on .new-todo
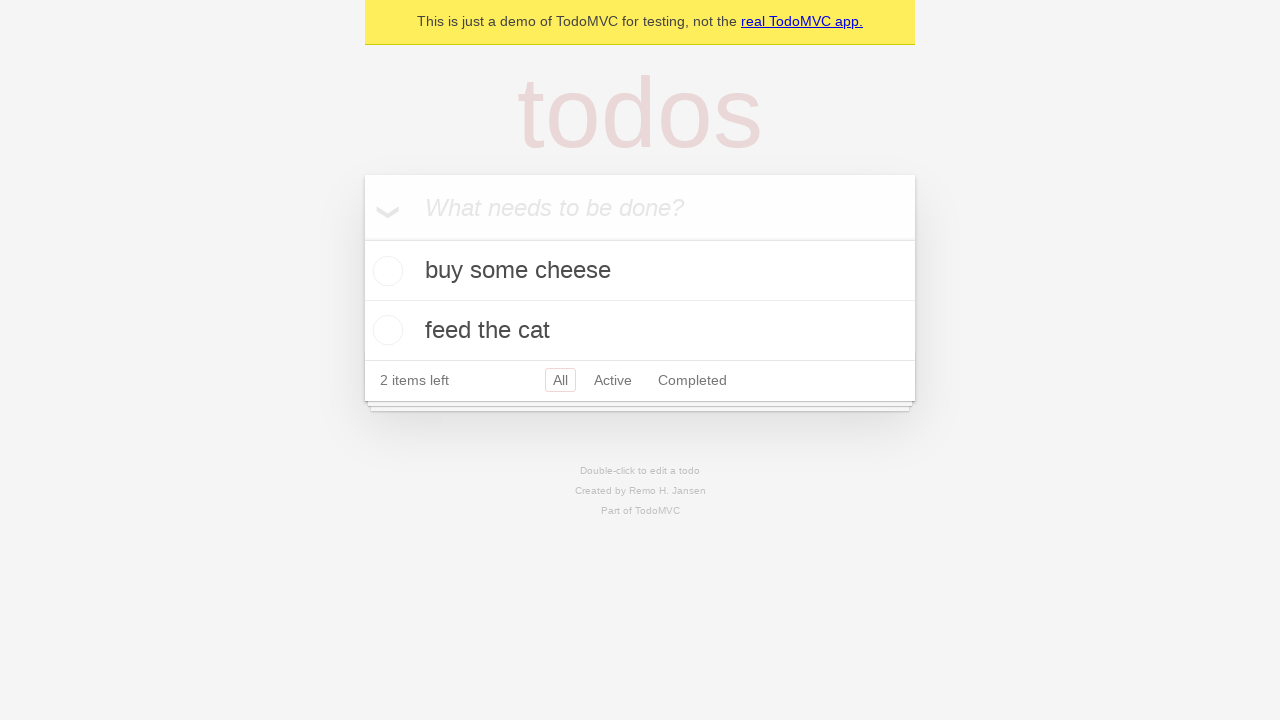

Located first todo item in the list
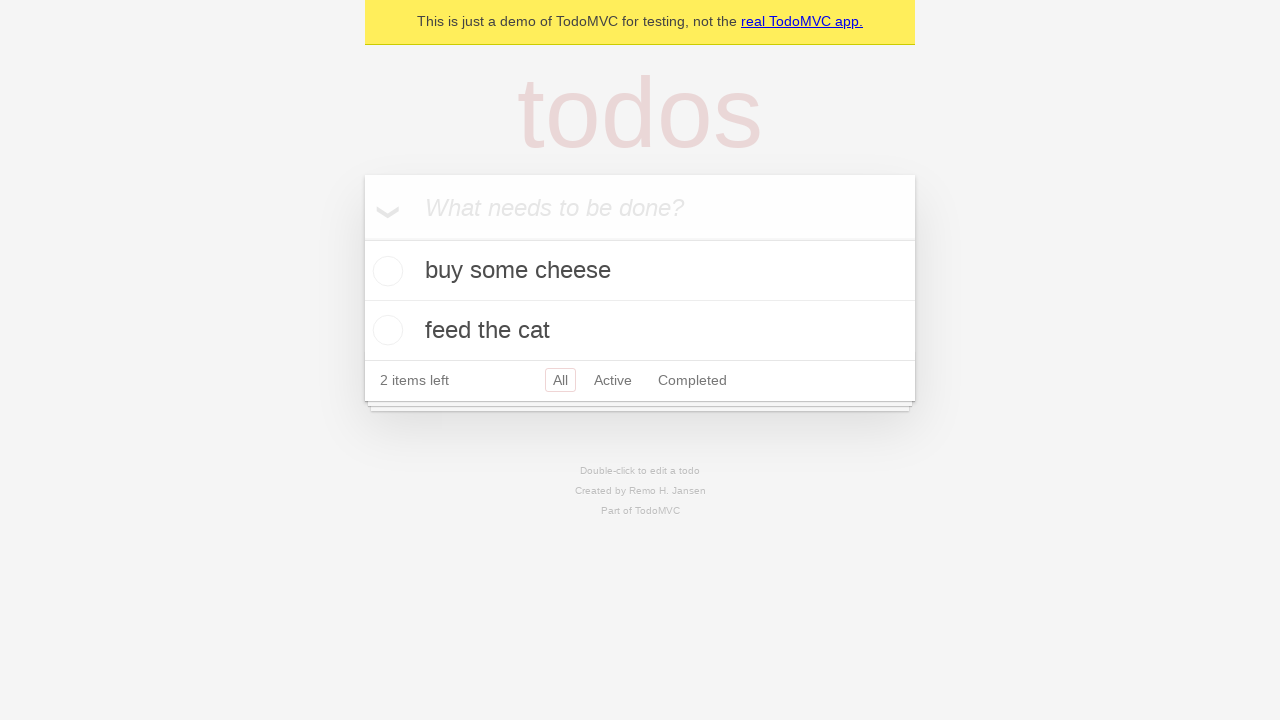

Marked first todo item as complete by checking its checkbox at (385, 271) on .todo-list li >> nth=0 >> .toggle
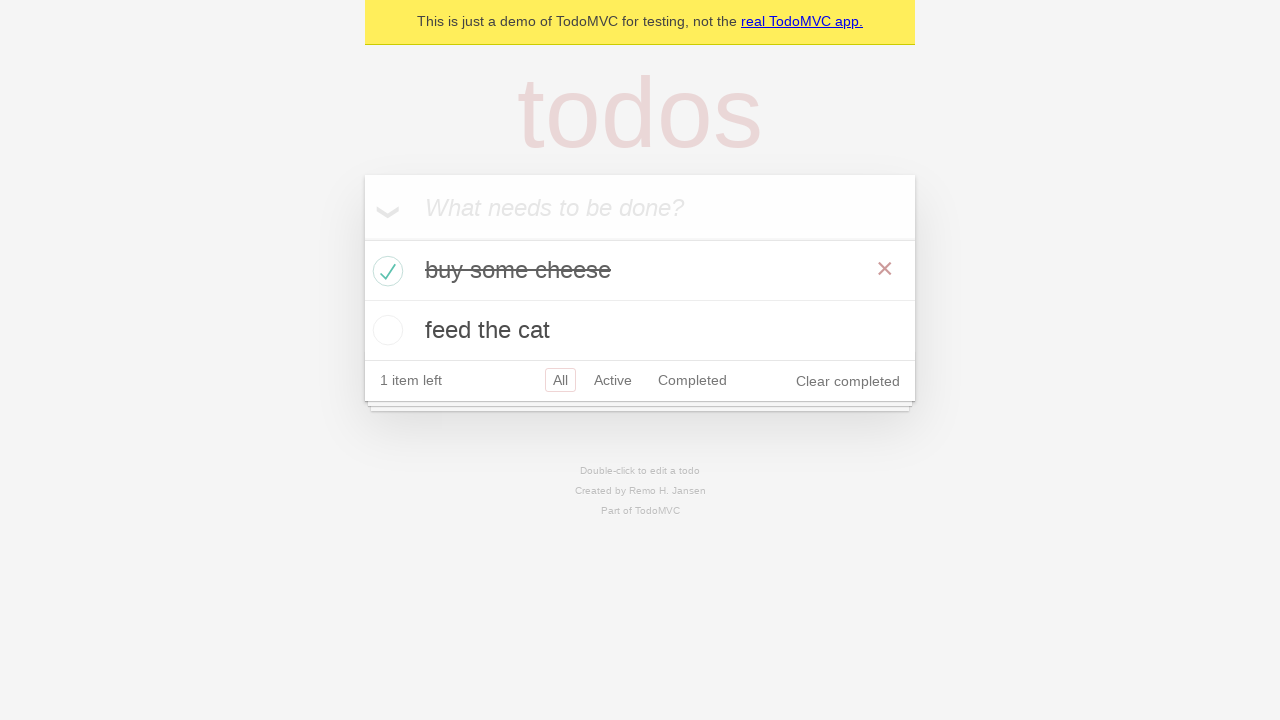

Located second todo item in the list
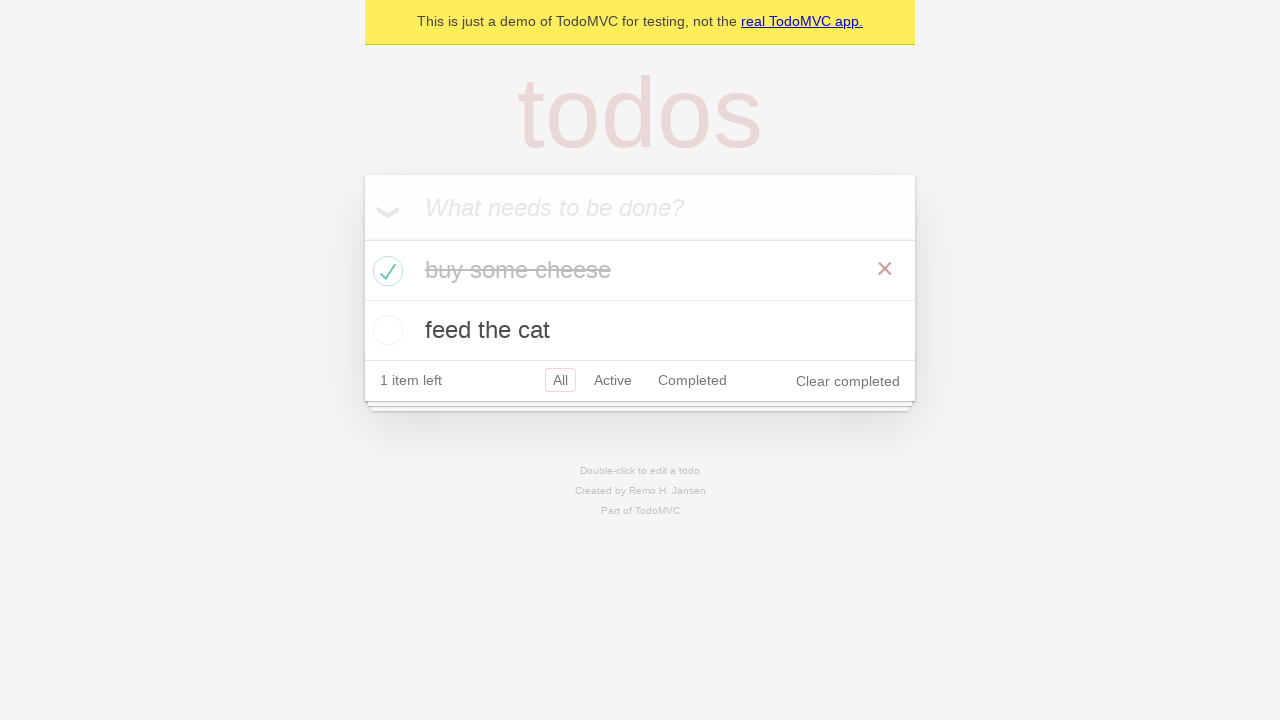

Marked second todo item as complete by checking its checkbox at (385, 330) on .todo-list li >> nth=1 >> .toggle
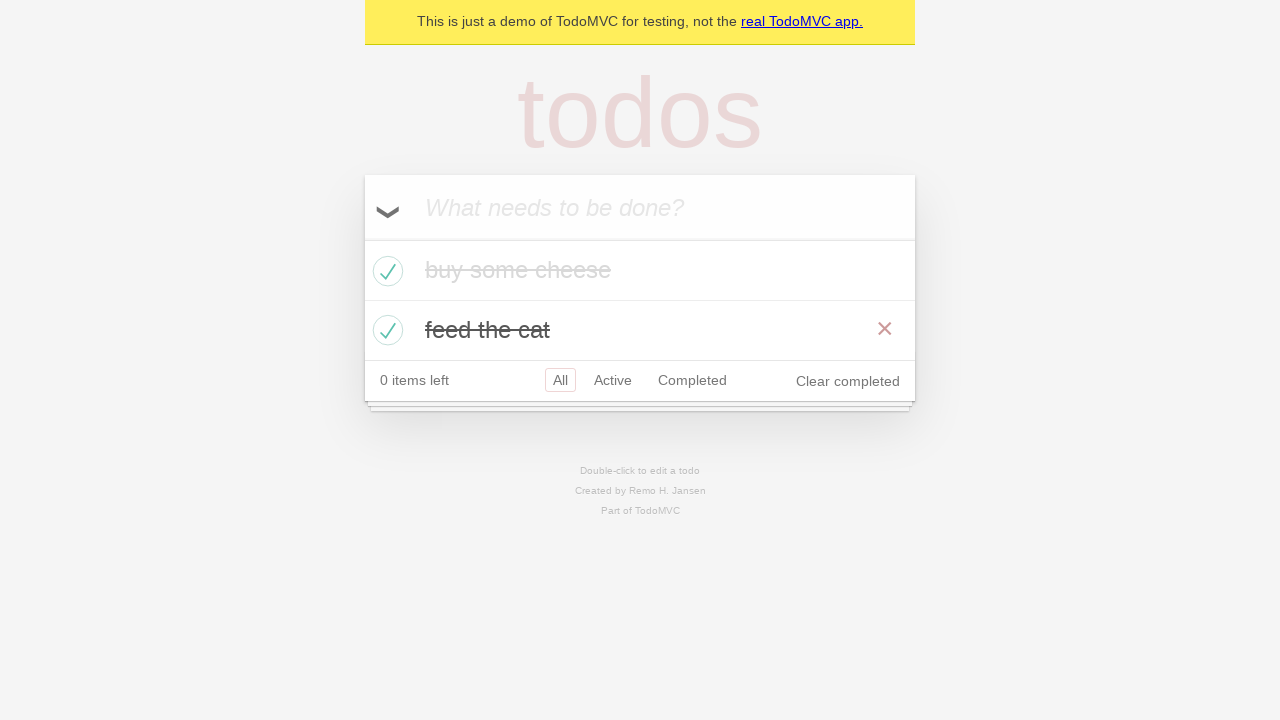

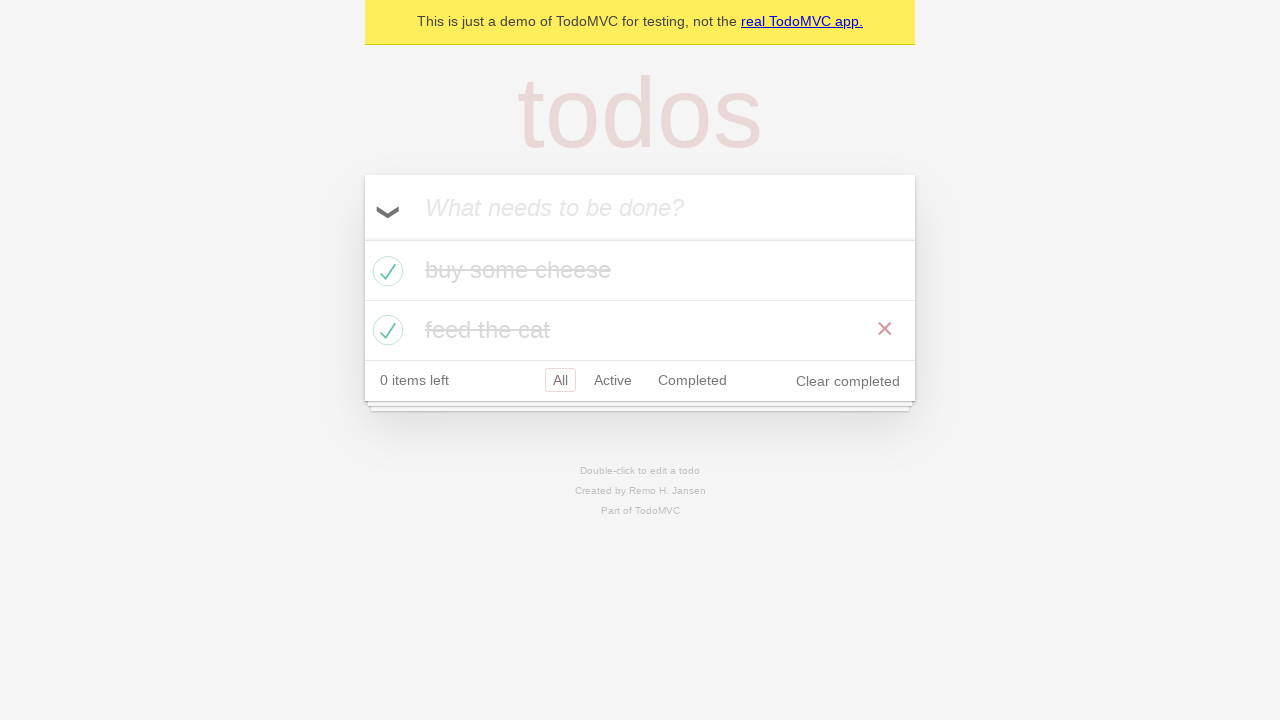